Tests a slow calculator web app by clearing the delay field, entering two numbers, clicking the plus operator, and verifying the result displays correctly

Starting URL: https://bonigarcia.dev/selenium-webdriver-java/slow-calculator.html

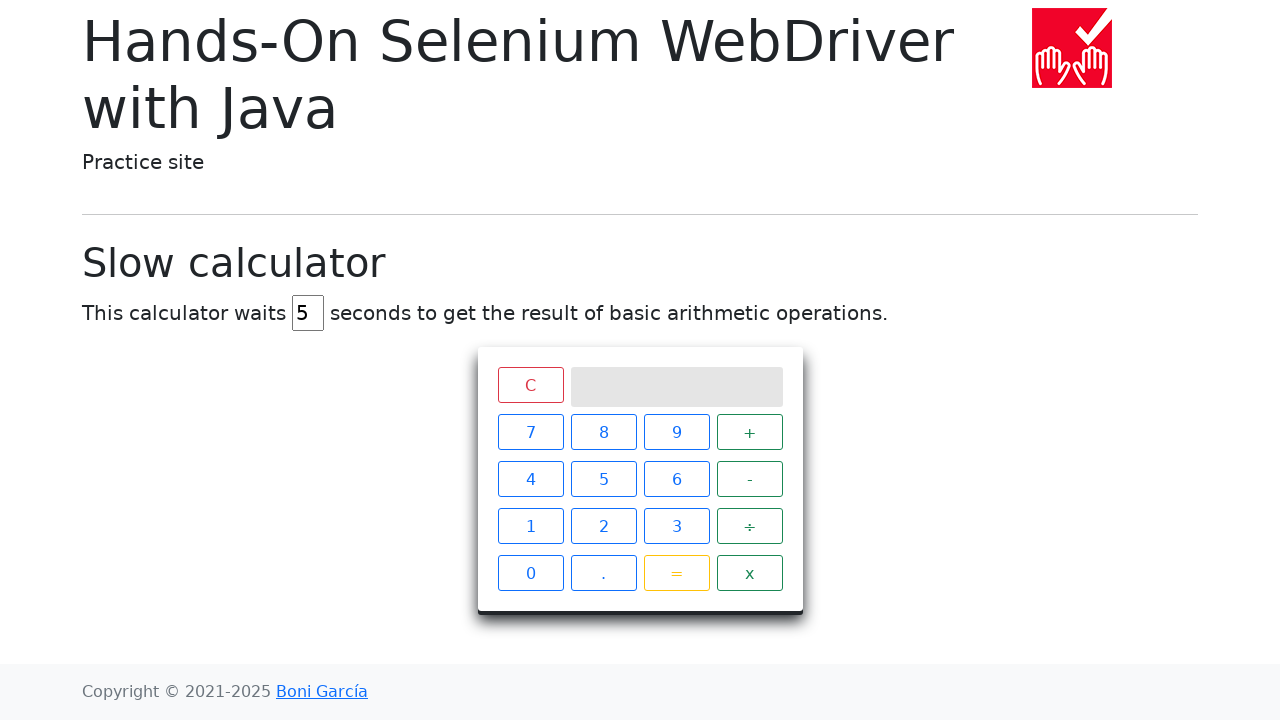

Cleared the delay field on #delay
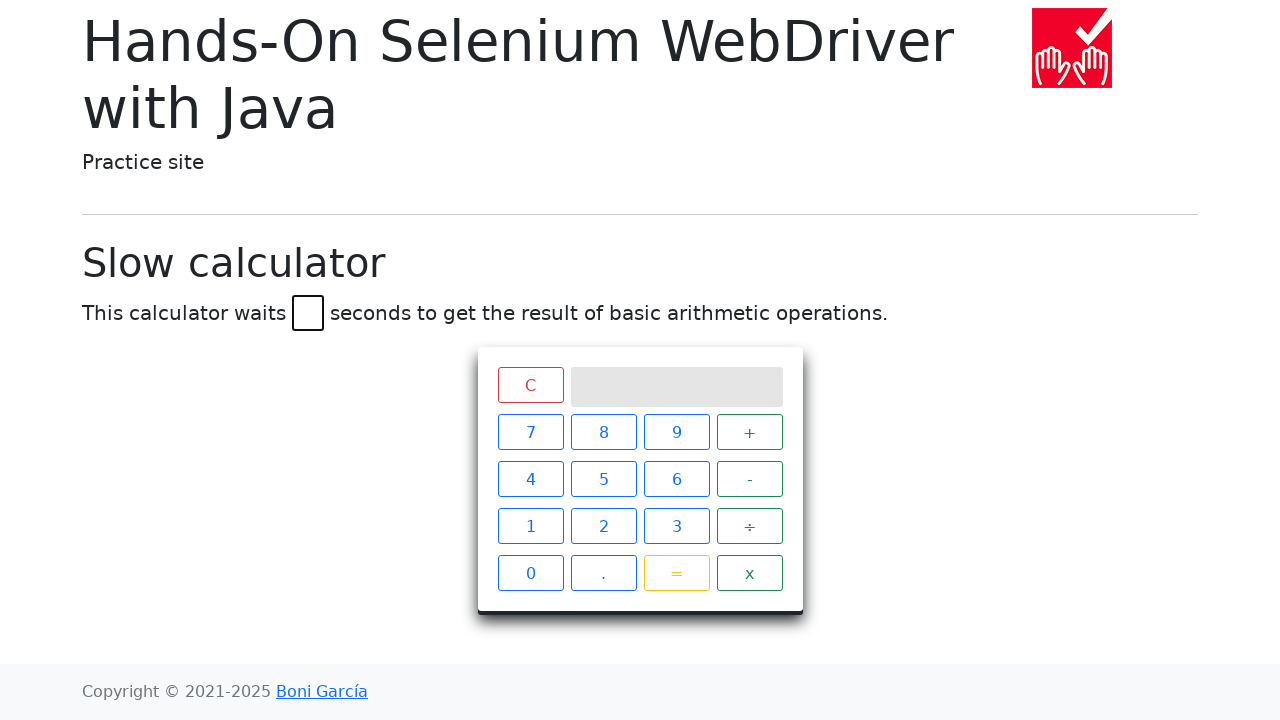

Set delay to 0 on #delay
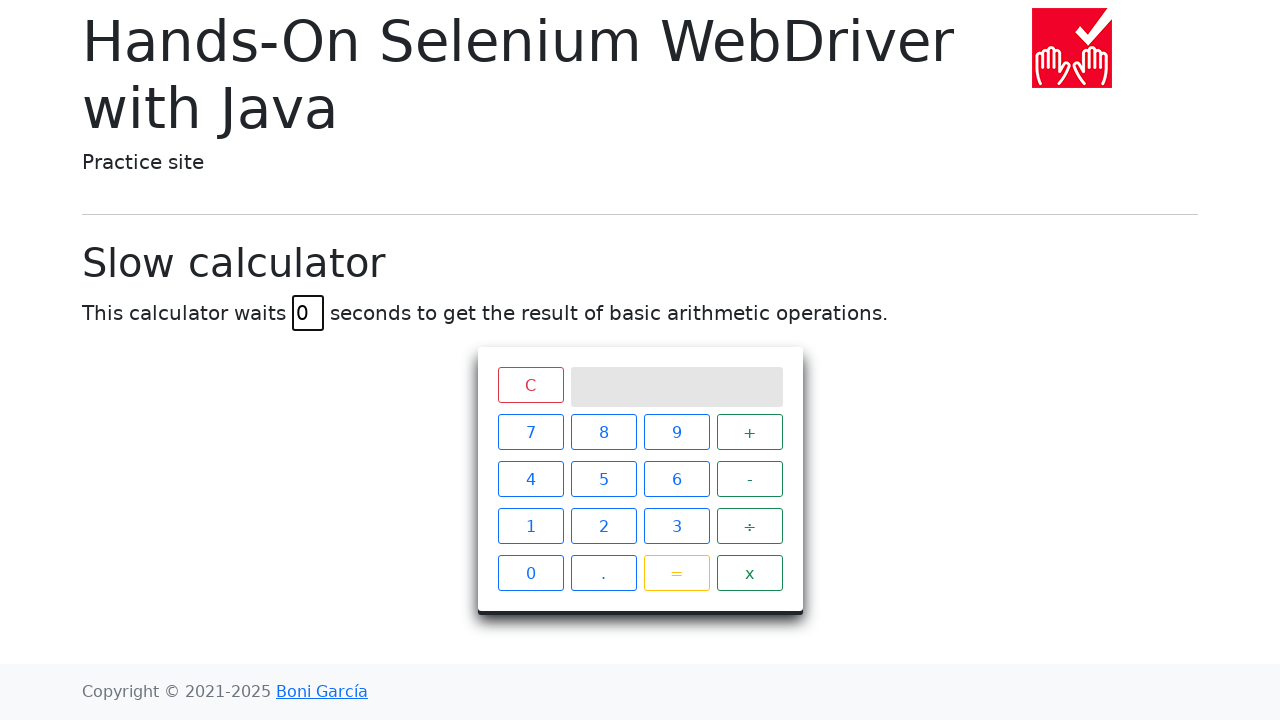

Clicked first operand button (4) at (530, 479) on xpath=//span[contains(@class, 'btn-outline-primary') and text() = '4']
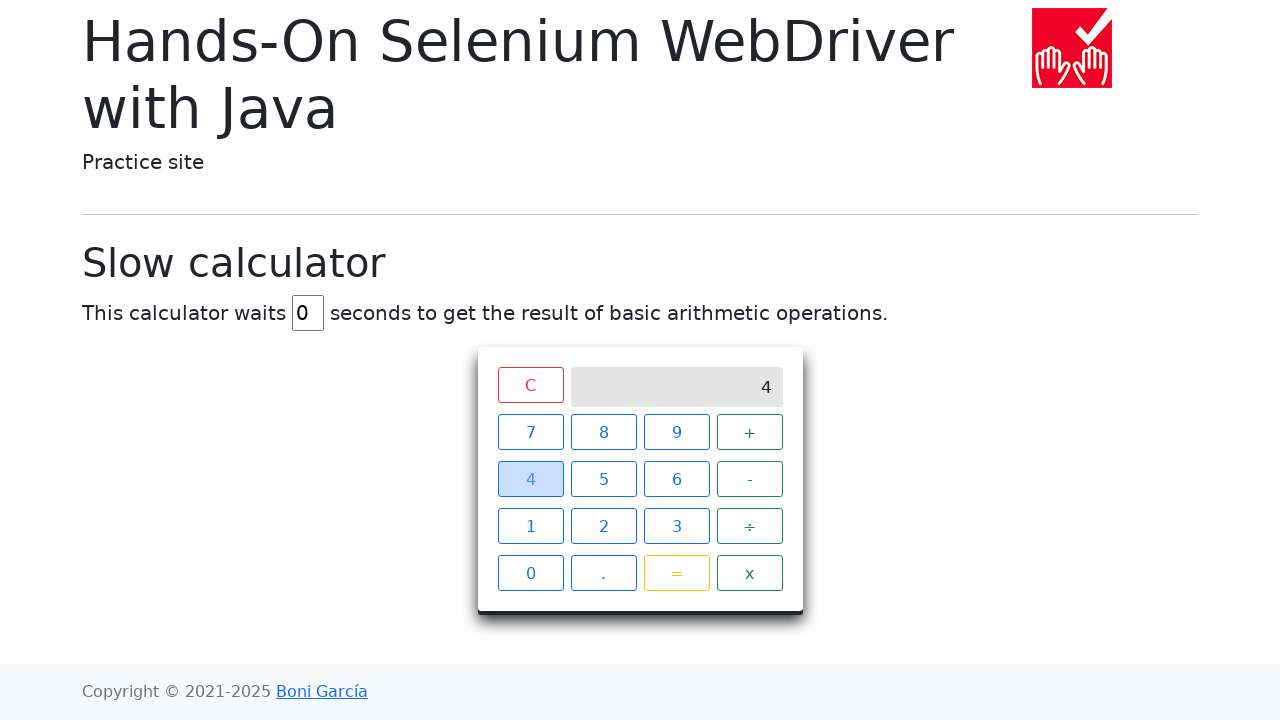

Clicked plus operator button at (750, 432) on xpath=//span[contains(@class, 'operator') and text() = '+']
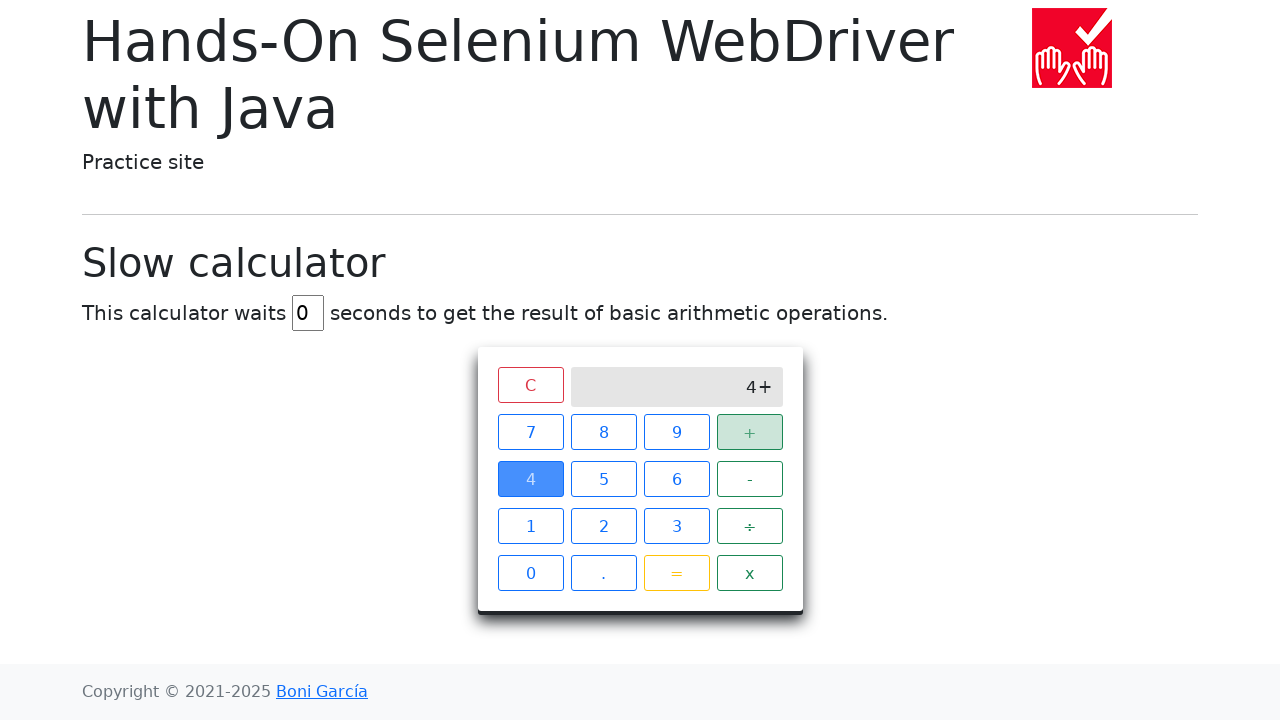

Clicked second operand button (7) at (530, 432) on xpath=//span[contains(@class, 'btn-outline-primary') and text() = '7']
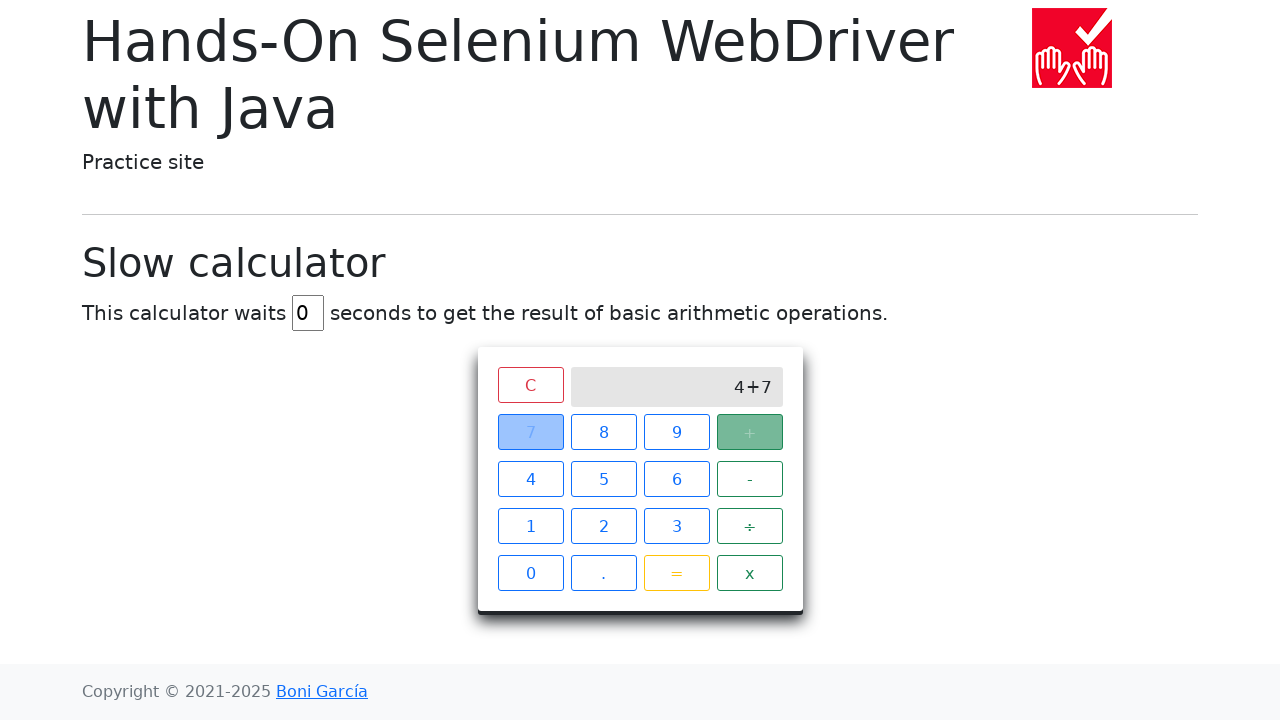

Clicked equals button to calculate result at (676, 573) on xpath=//span[contains(@class, 'btn-outline-warning') and text() = '=']
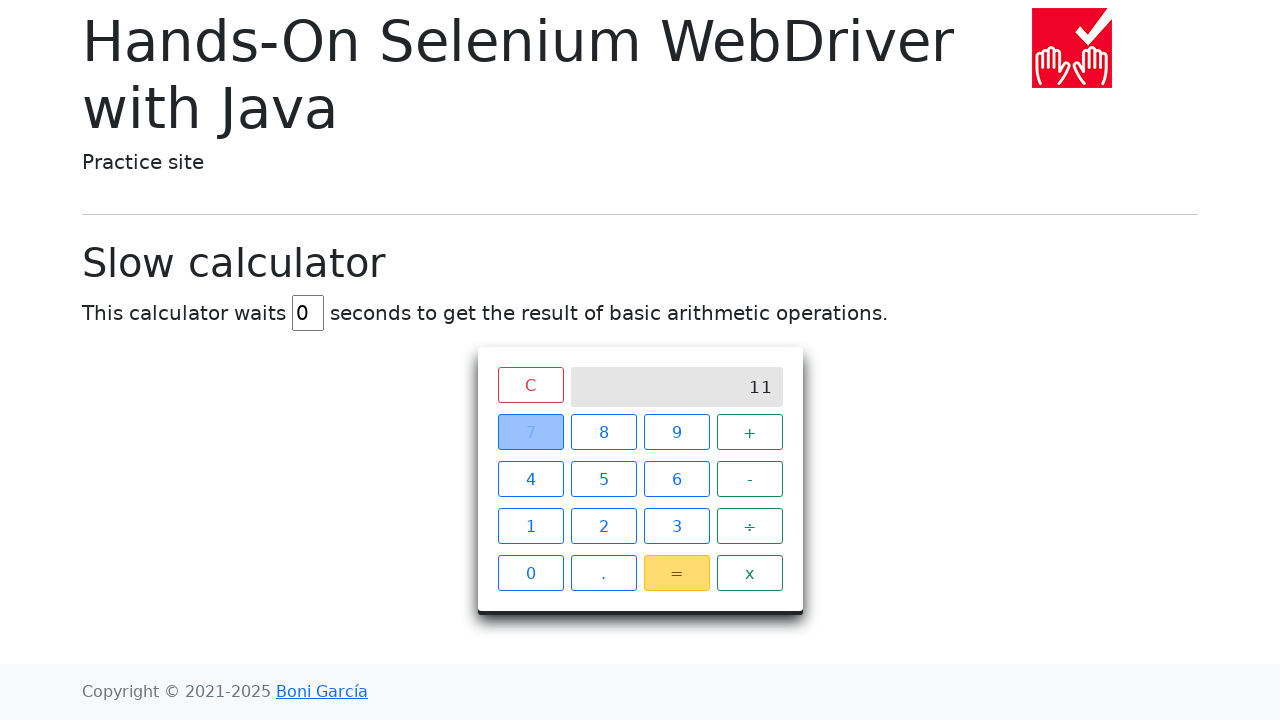

Result displayed correctly as 11
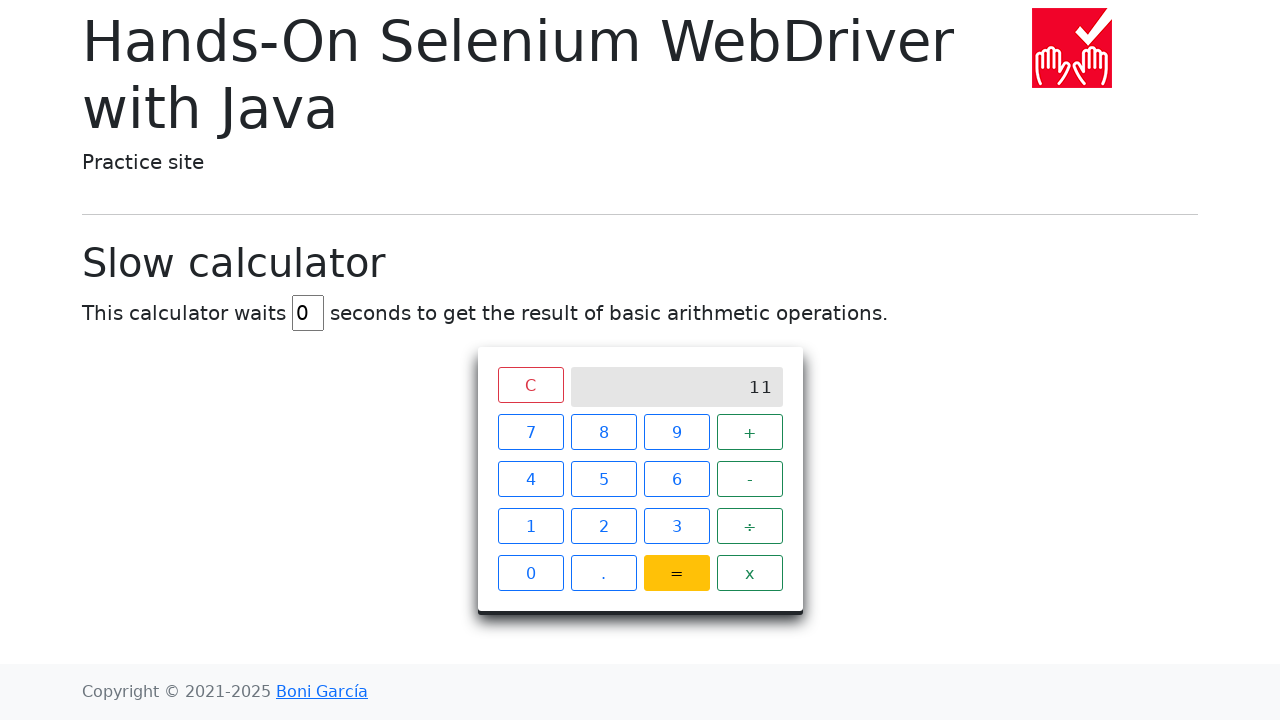

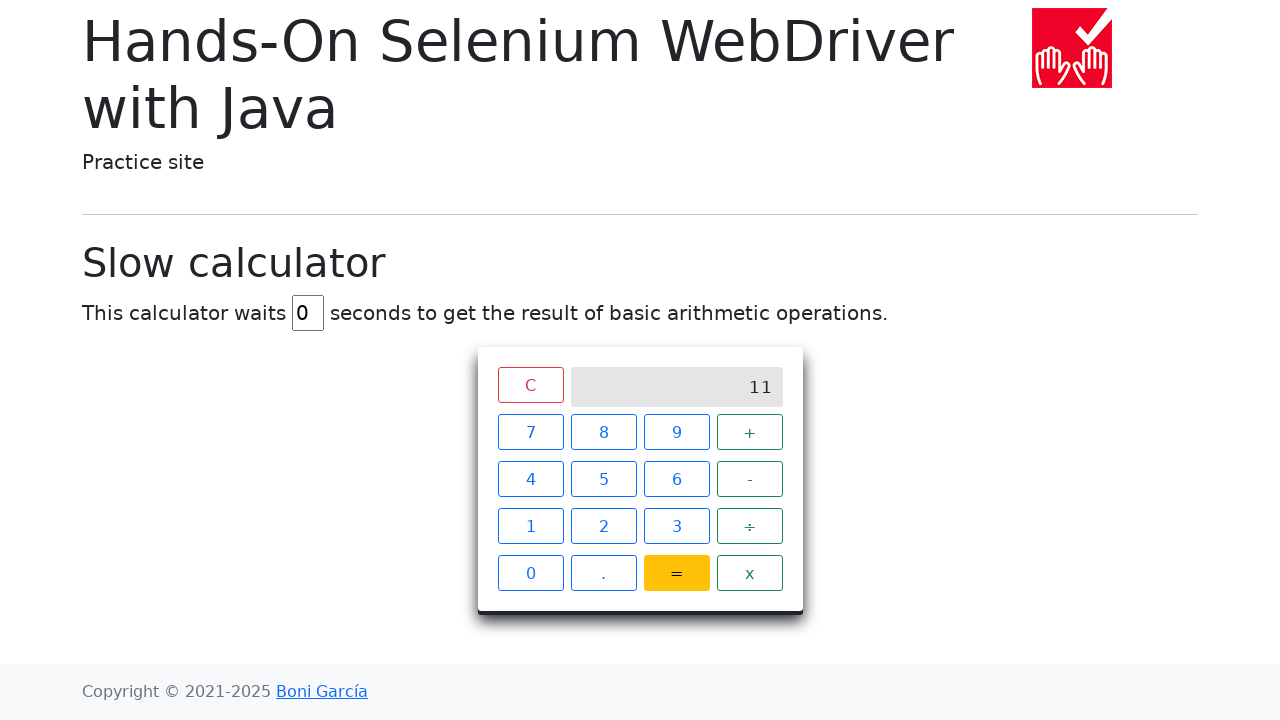